Tests JavaScript alert popup handling by clicking a button that triggers an alert and accepting it, then verifying the result message is displayed

Starting URL: https://the-internet.herokuapp.com/javascript_alerts

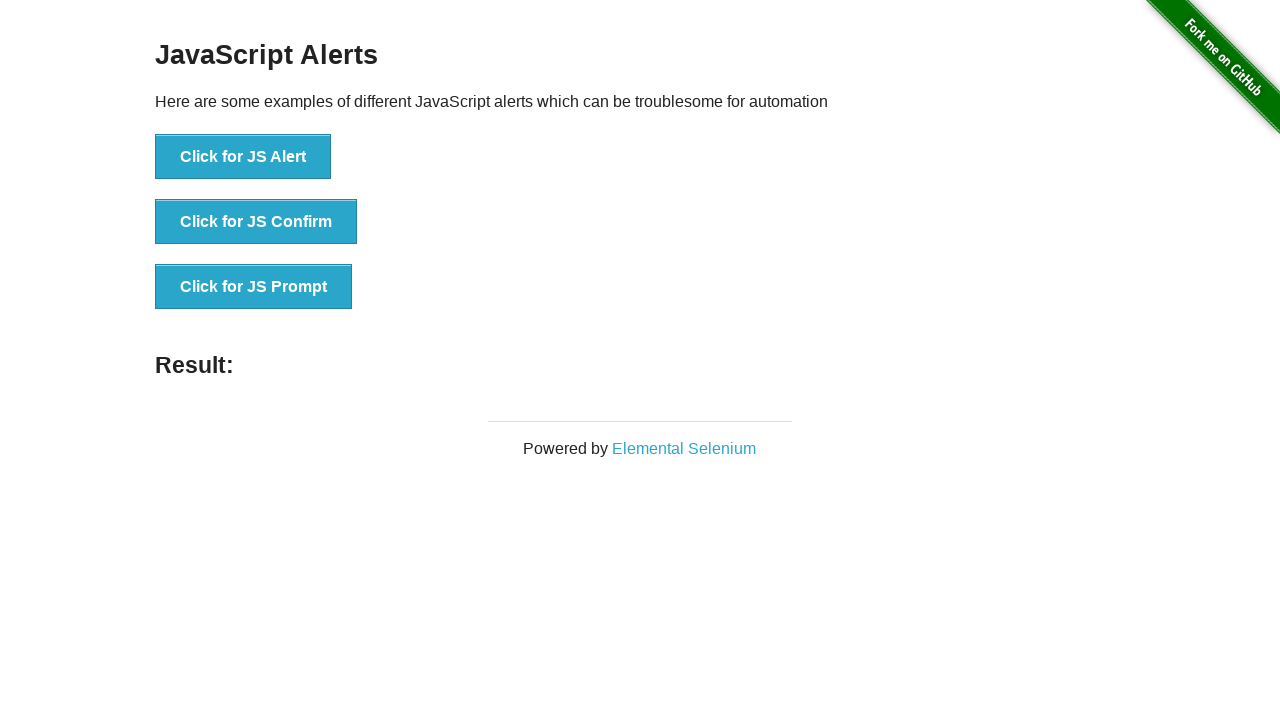

Clicked button to trigger JavaScript alert at (243, 157) on //button[@onclick="jsAlert()"]
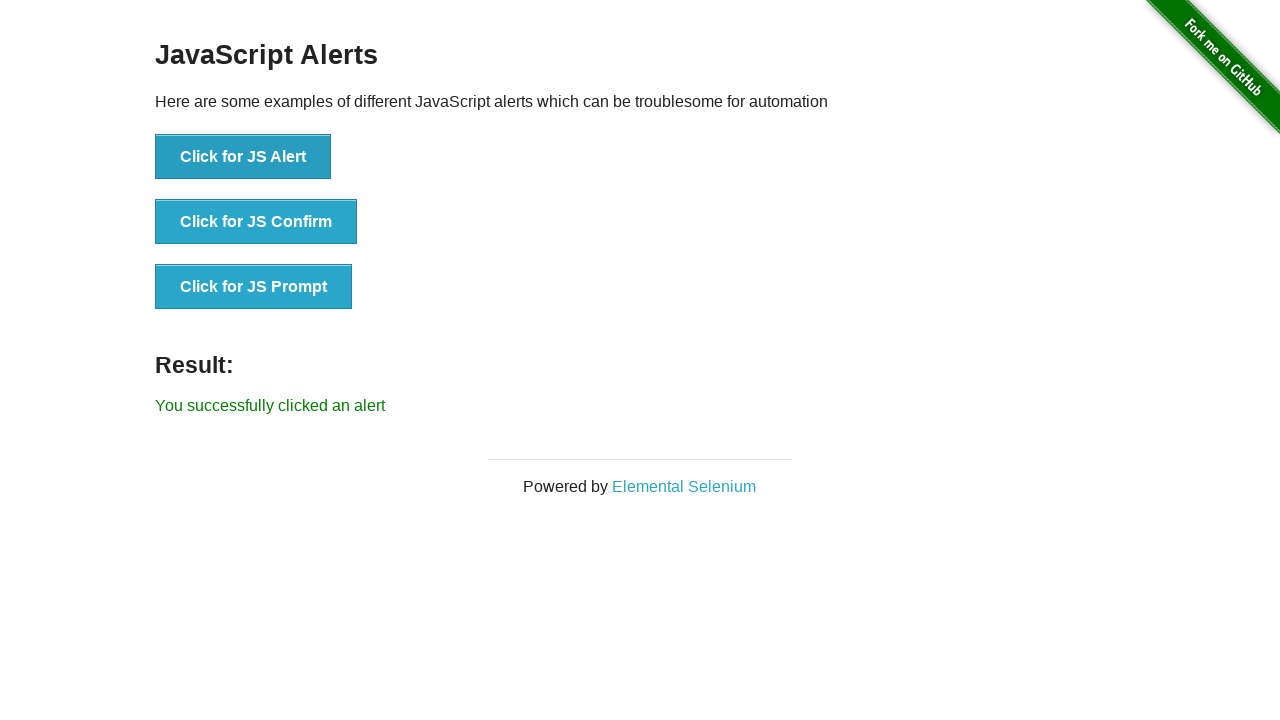

Set up dialog handler to accept alerts
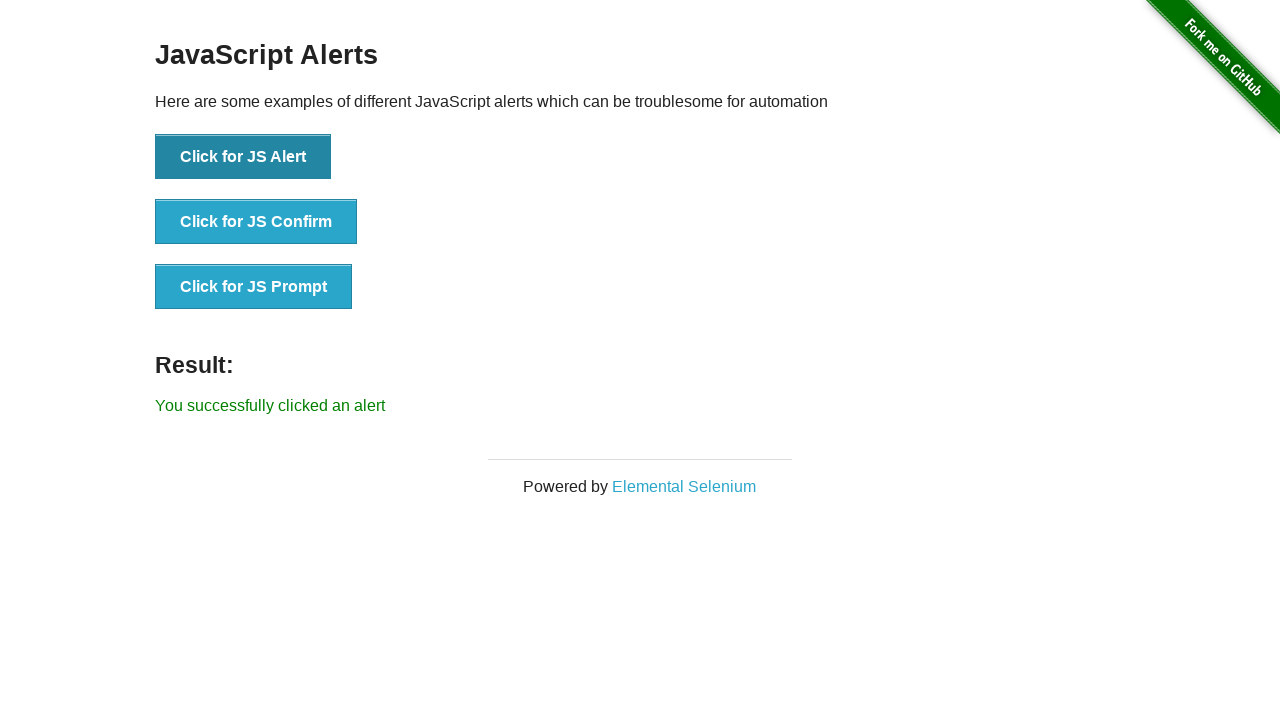

Clicked button again to trigger alert with handler in place at (243, 157) on //button[@onclick="jsAlert()"]
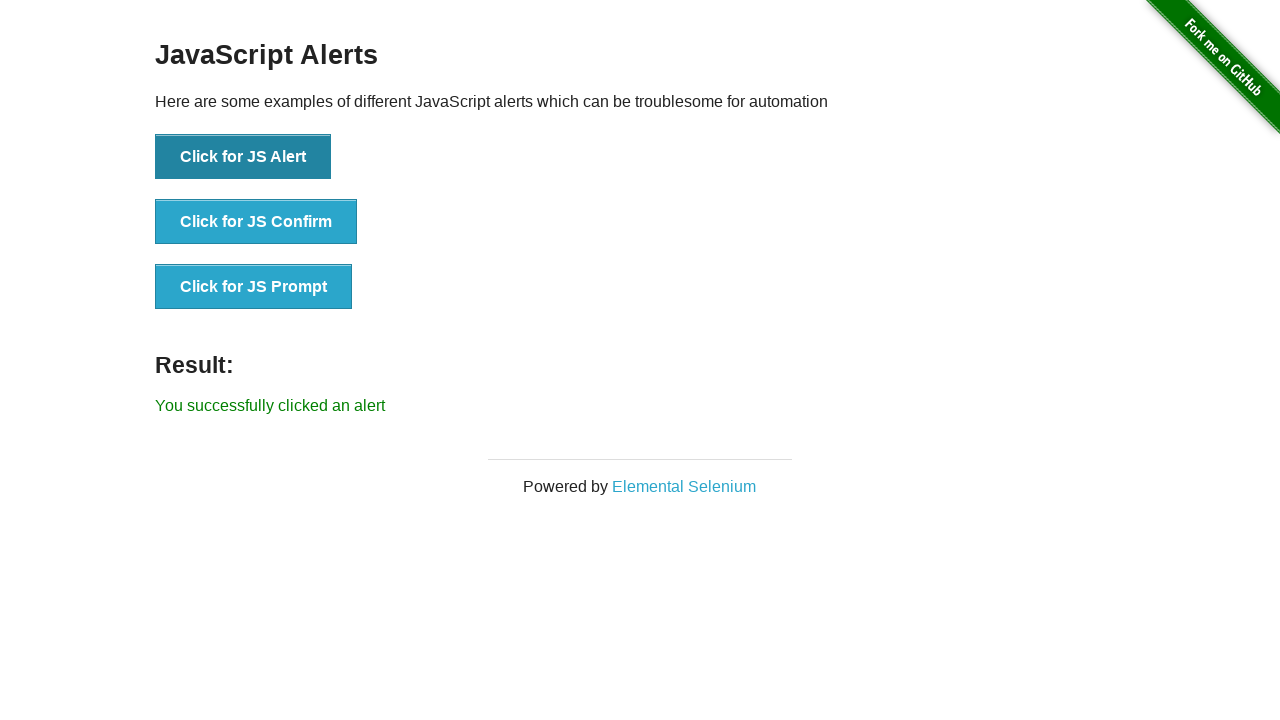

Result element appeared after accepting alert
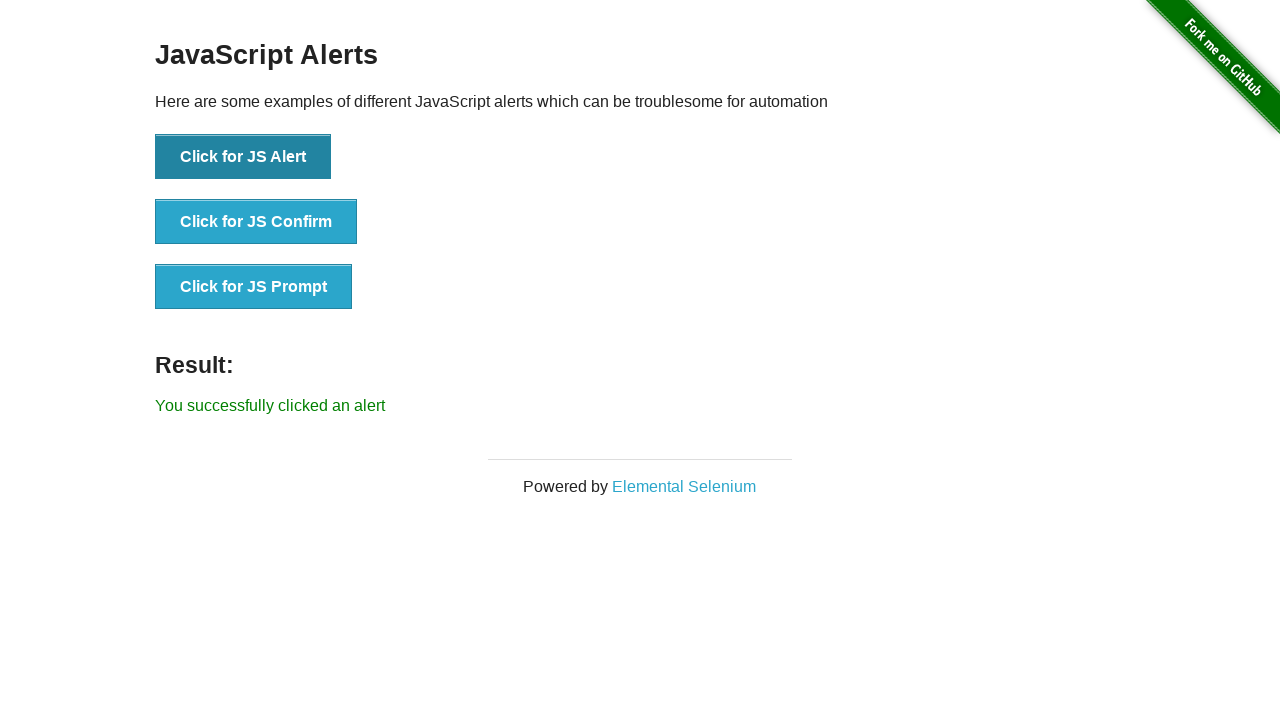

Verified result message is visible
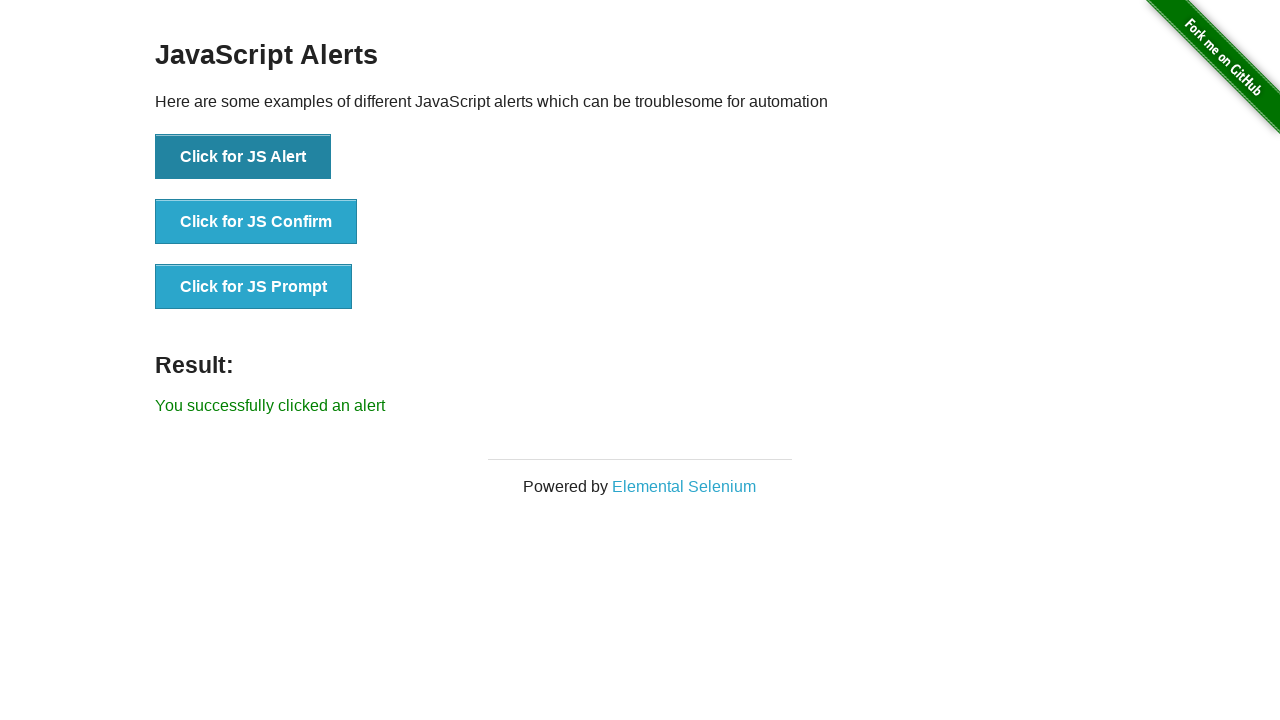

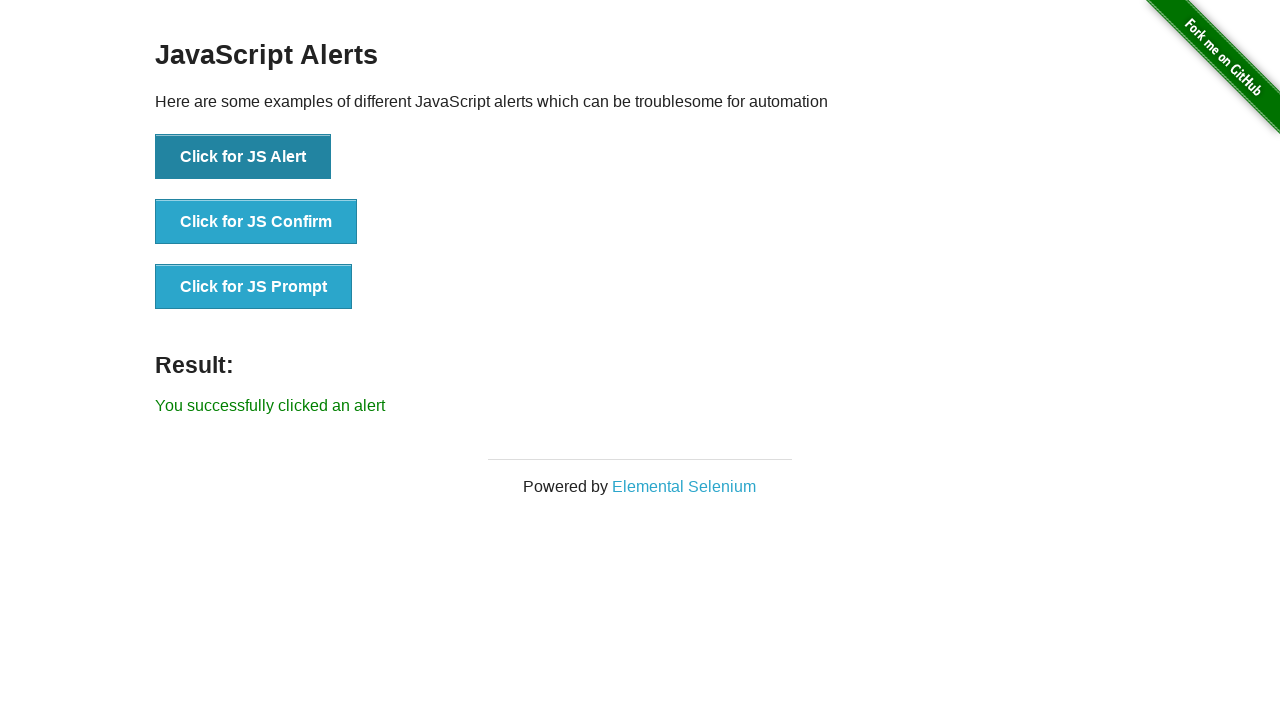